Navigates back to the home page after successful form submission

Starting URL: https://automationexercise.com/contact_us

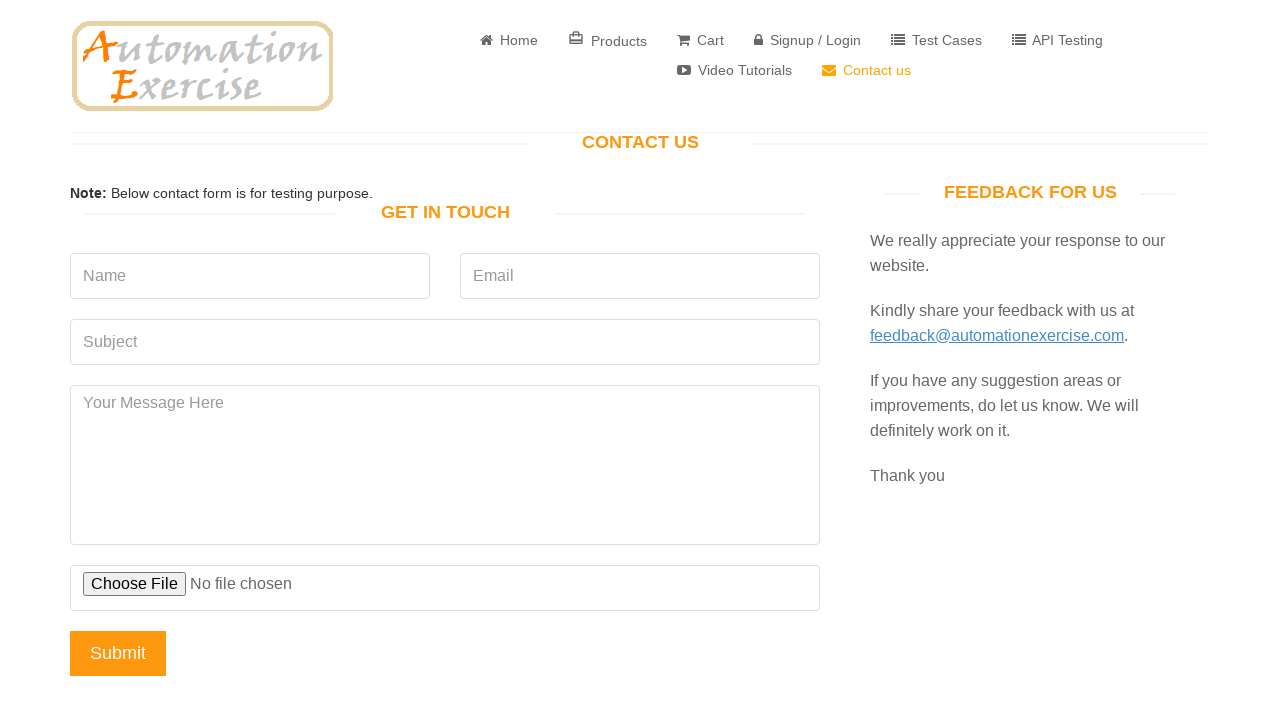

Clicked Home button/link to navigate back to home page at (202, 66) on a[href='/']
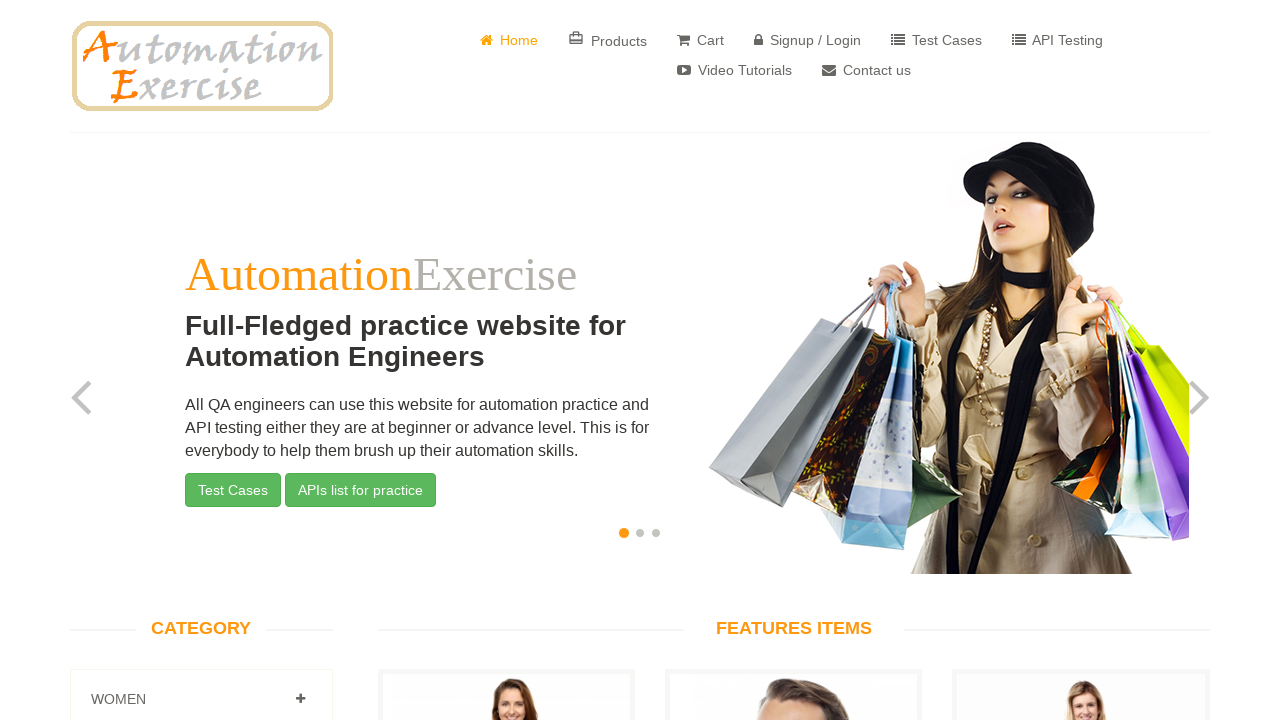

Home page loaded successfully
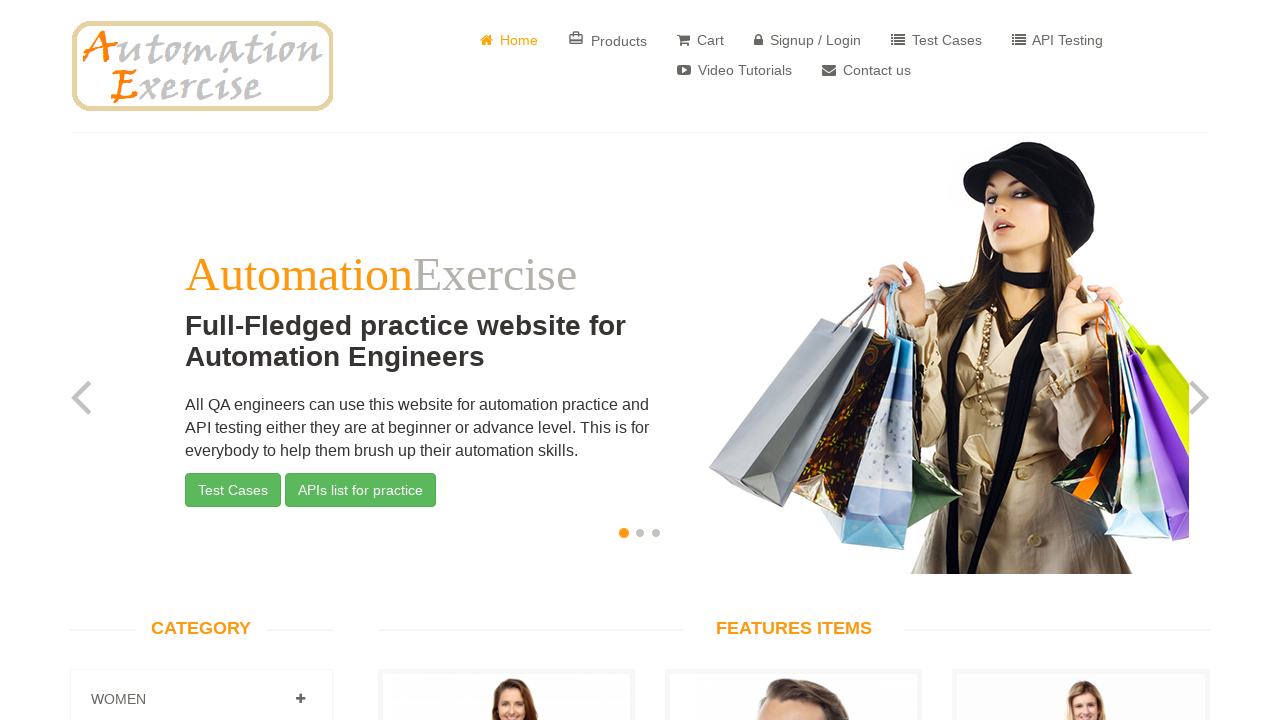

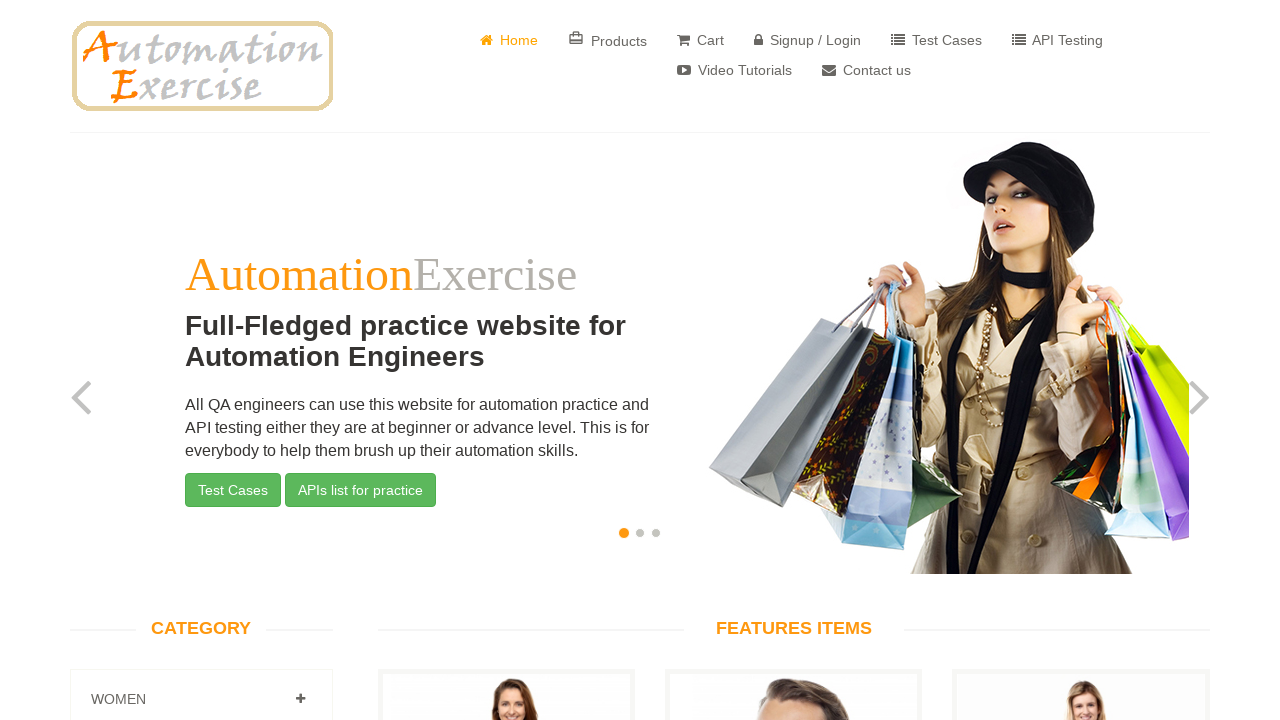